Tests that entered text is trimmed when saving edits.

Starting URL: https://demo.playwright.dev/todomvc

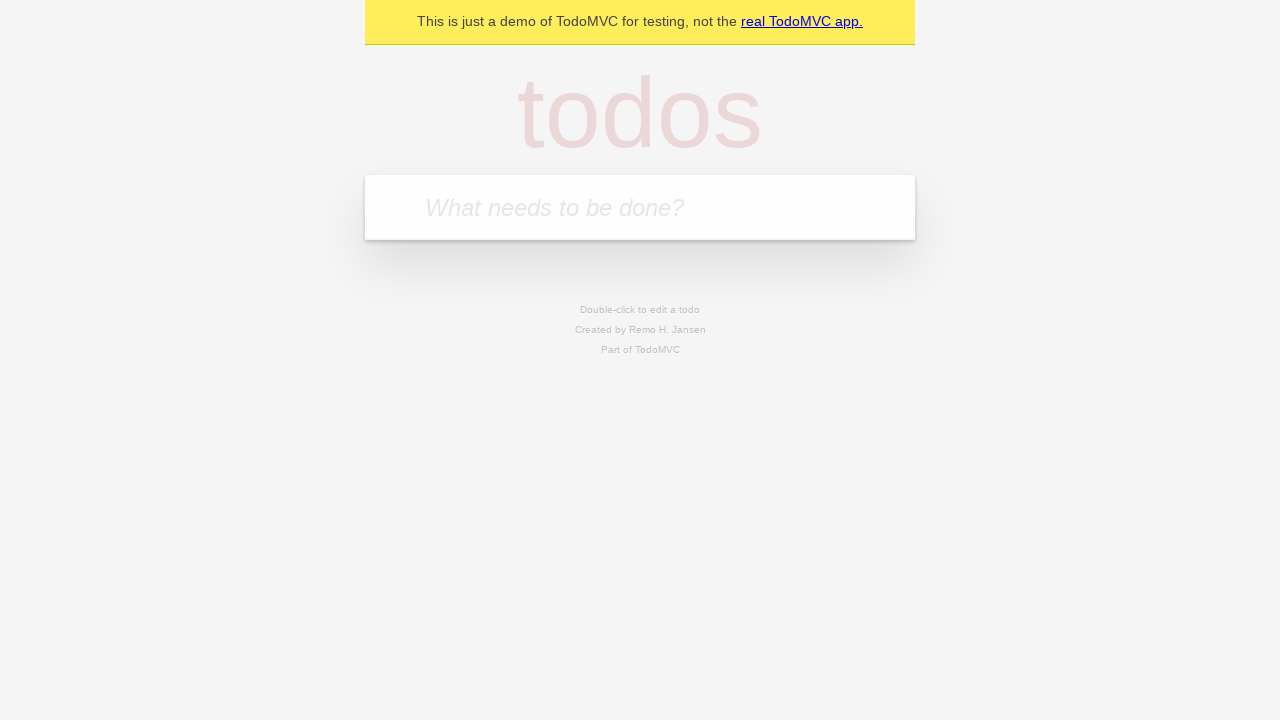

Filled first todo input with 'buy some cheese' on internal:attr=[placeholder="What needs to be done?"i]
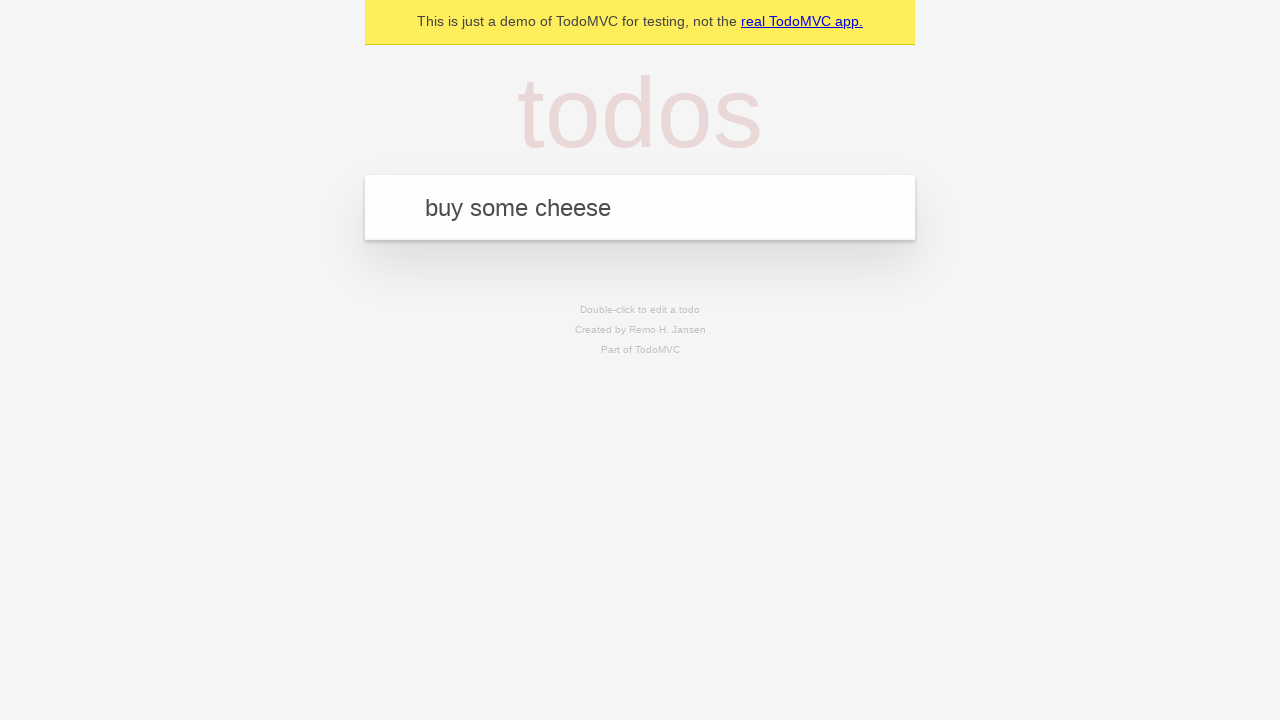

Pressed Enter to create first todo on internal:attr=[placeholder="What needs to be done?"i]
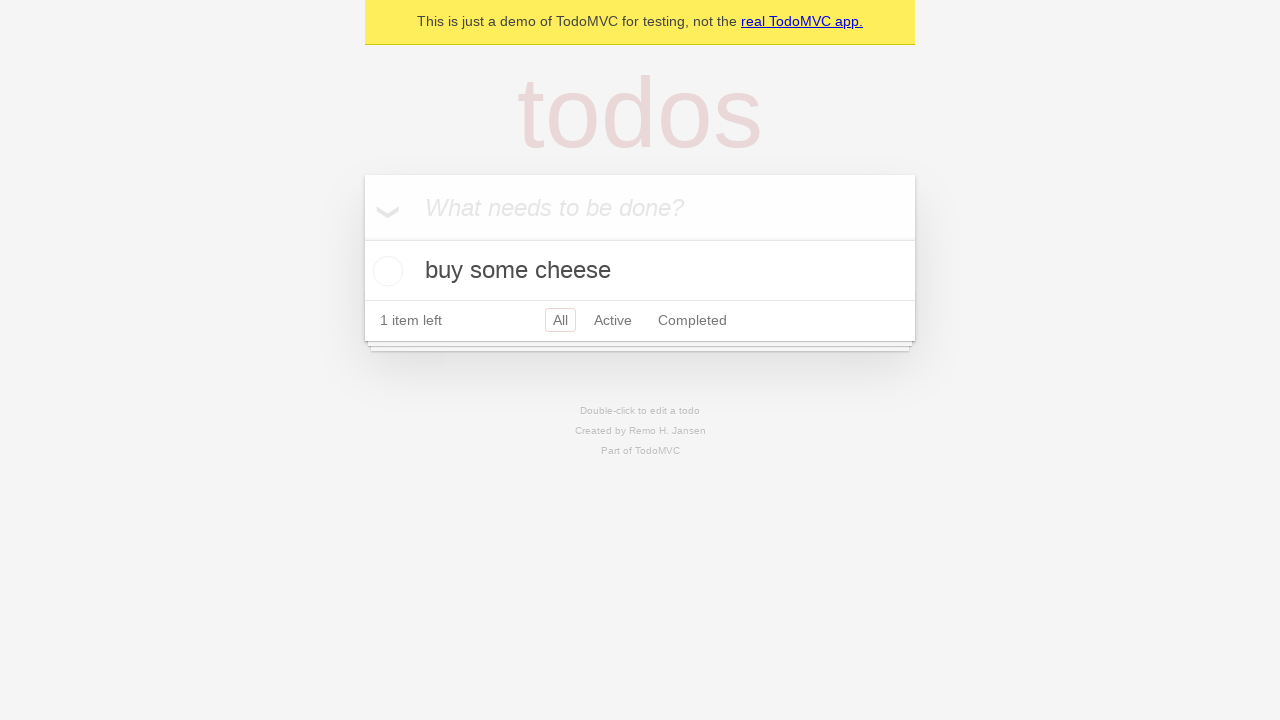

Filled second todo input with 'feed the cat' on internal:attr=[placeholder="What needs to be done?"i]
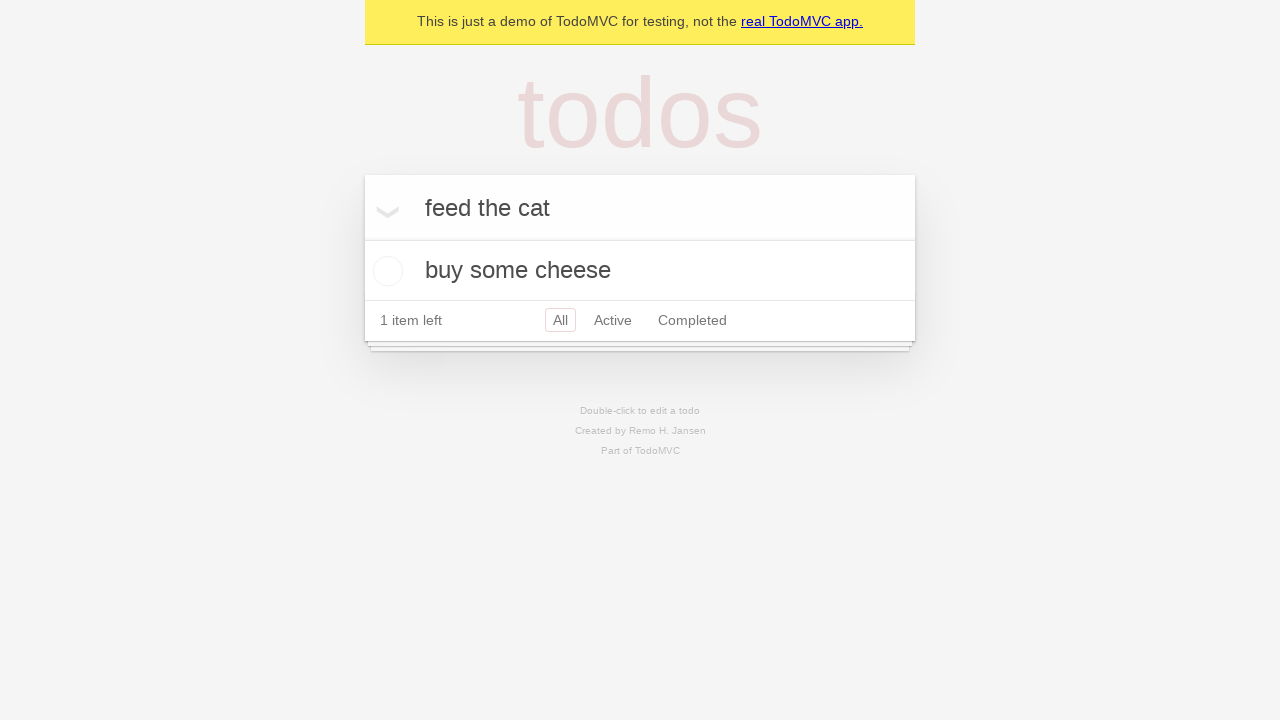

Pressed Enter to create second todo on internal:attr=[placeholder="What needs to be done?"i]
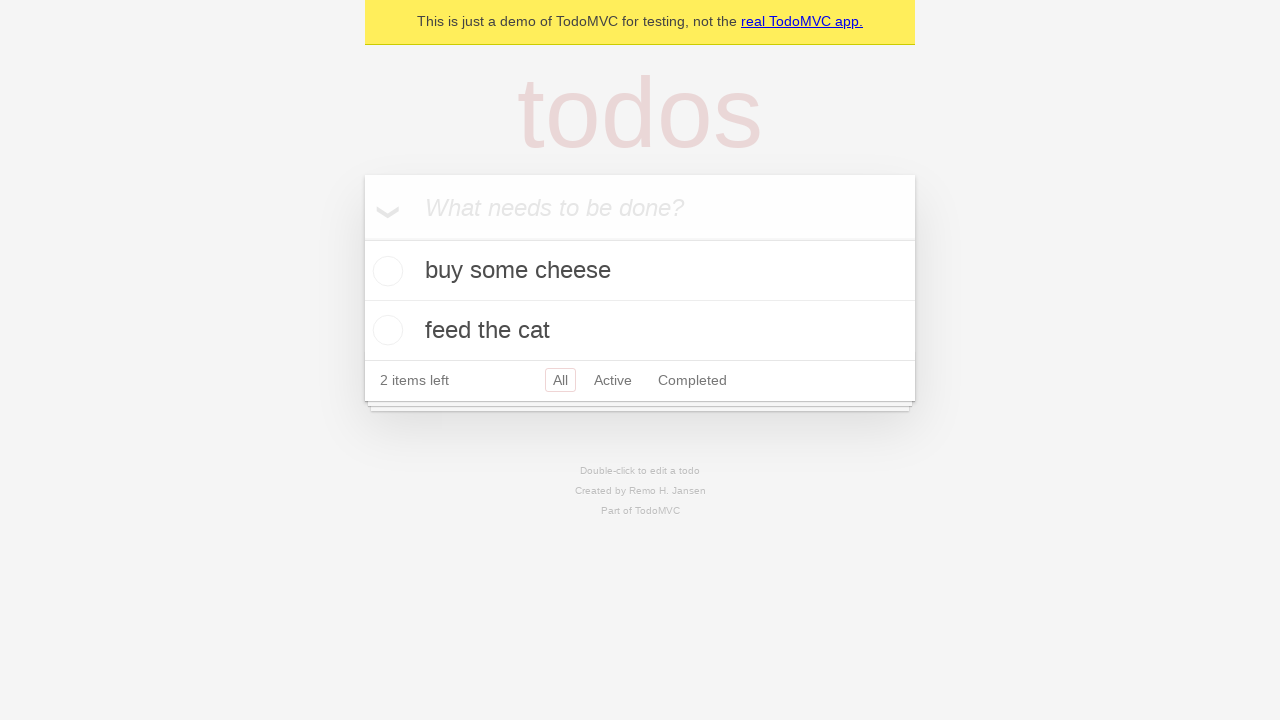

Filled third todo input with 'book a doctors appointment' on internal:attr=[placeholder="What needs to be done?"i]
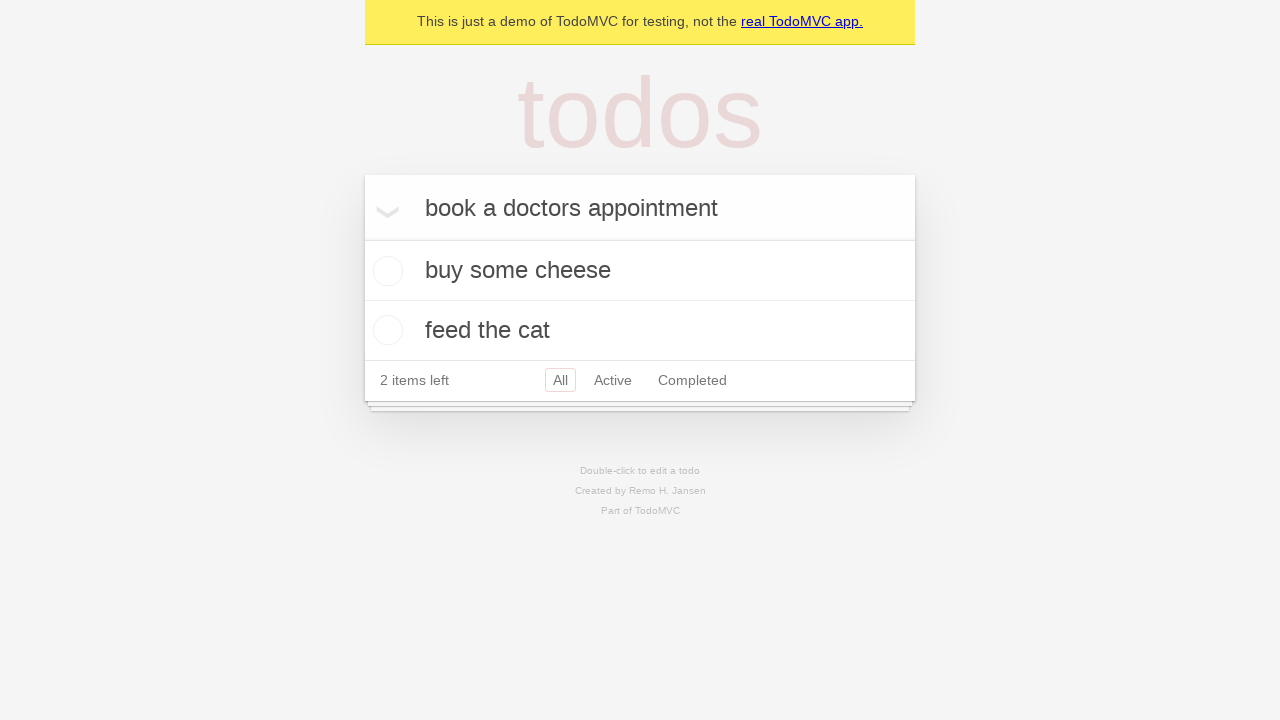

Pressed Enter to create third todo on internal:attr=[placeholder="What needs to be done?"i]
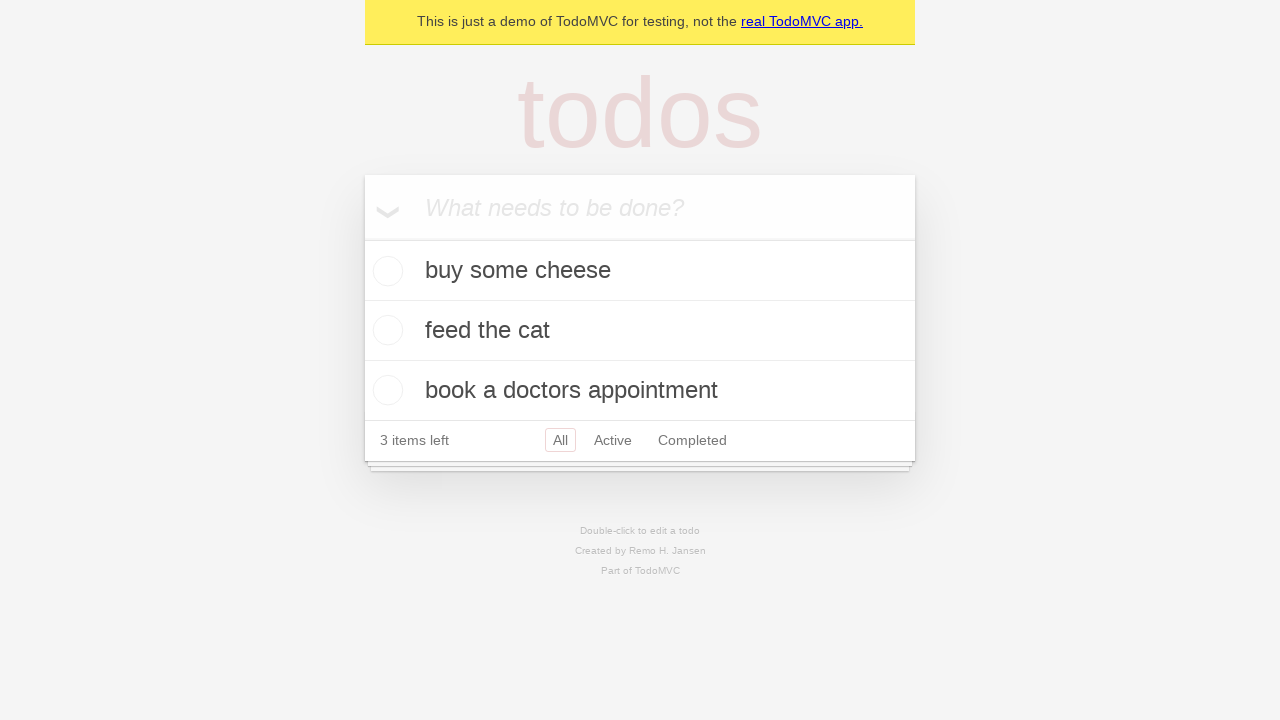

Double-clicked second todo item to enter edit mode at (640, 331) on internal:testid=[data-testid="todo-item"s] >> nth=1
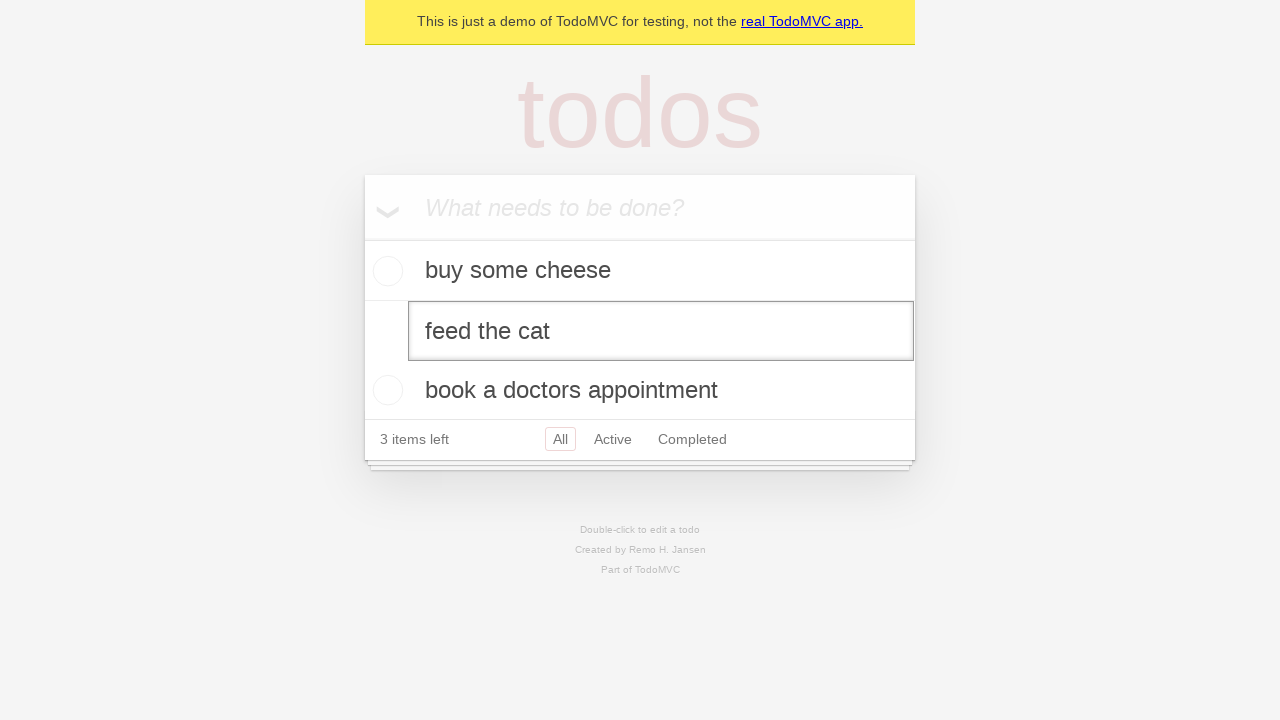

Filled edit field with text containing leading and trailing spaces on internal:testid=[data-testid="todo-item"s] >> nth=1 >> internal:role=textbox[nam
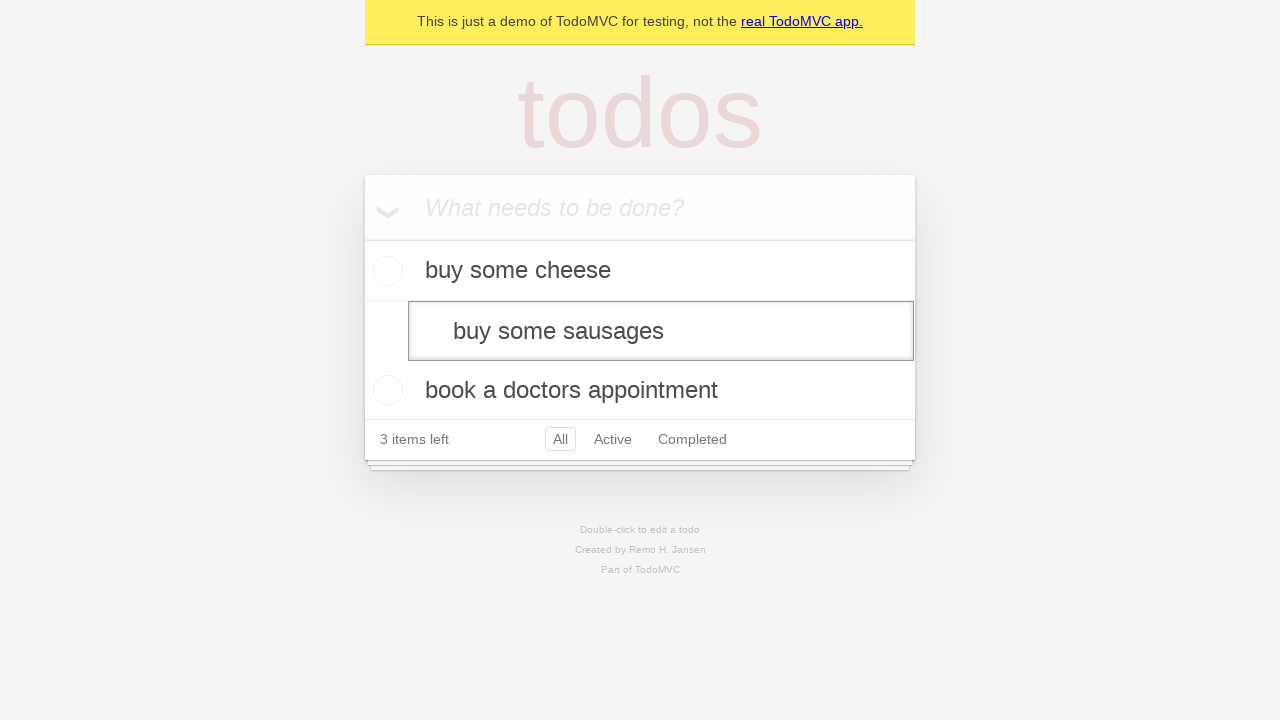

Pressed Enter to save edited todo text, verifying it gets trimmed on internal:testid=[data-testid="todo-item"s] >> nth=1 >> internal:role=textbox[nam
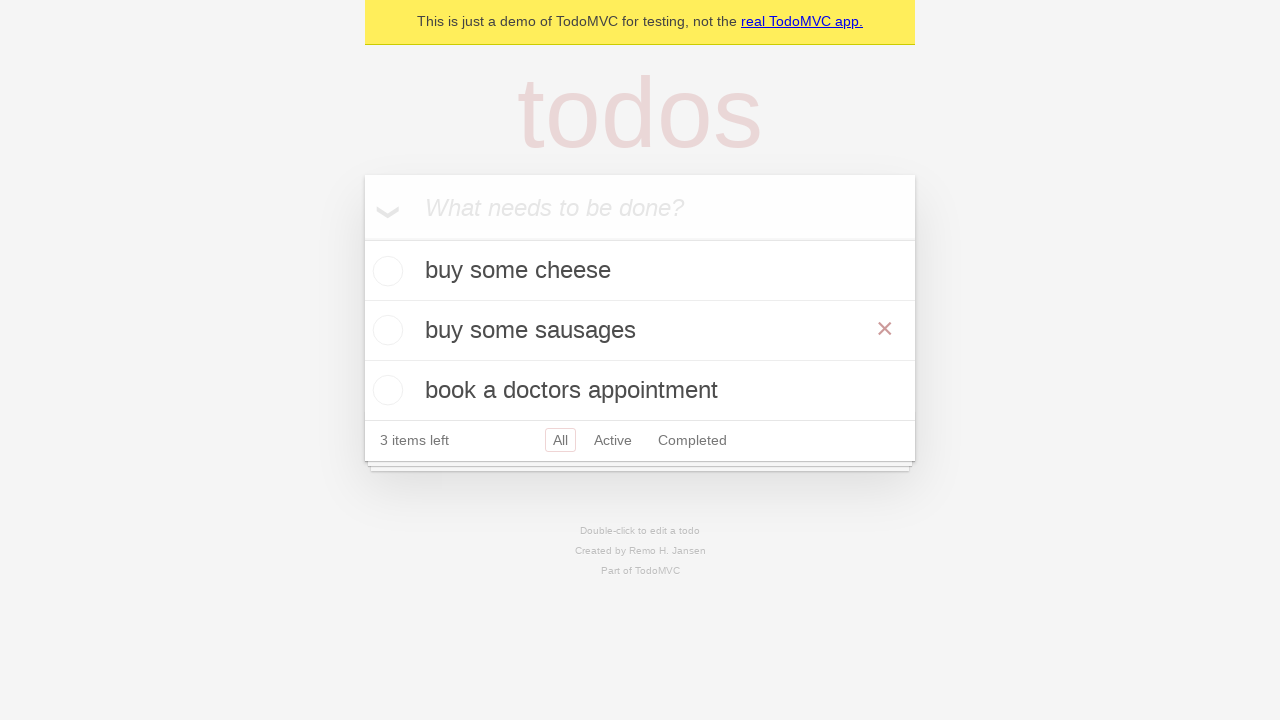

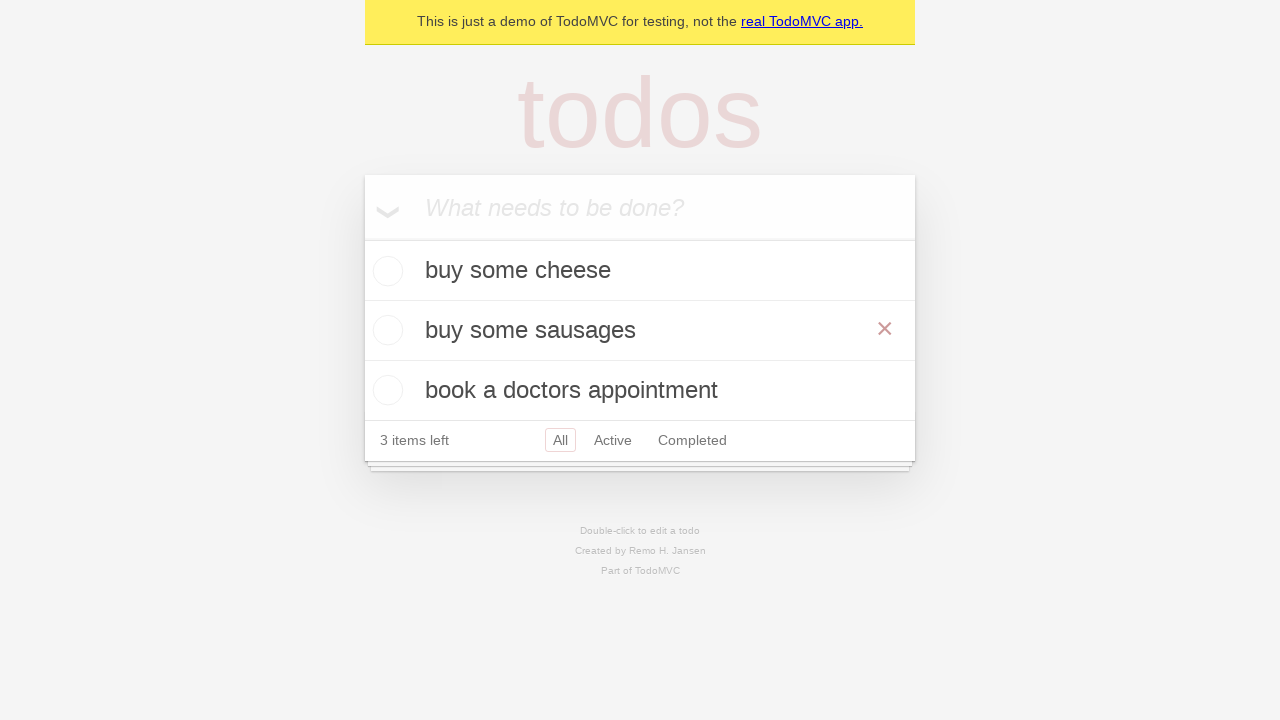